Navigates to the login practice page and verifies the page loads by checking the title is accessible

Starting URL: https://rahulshettyacademy.com/loginpagePractise

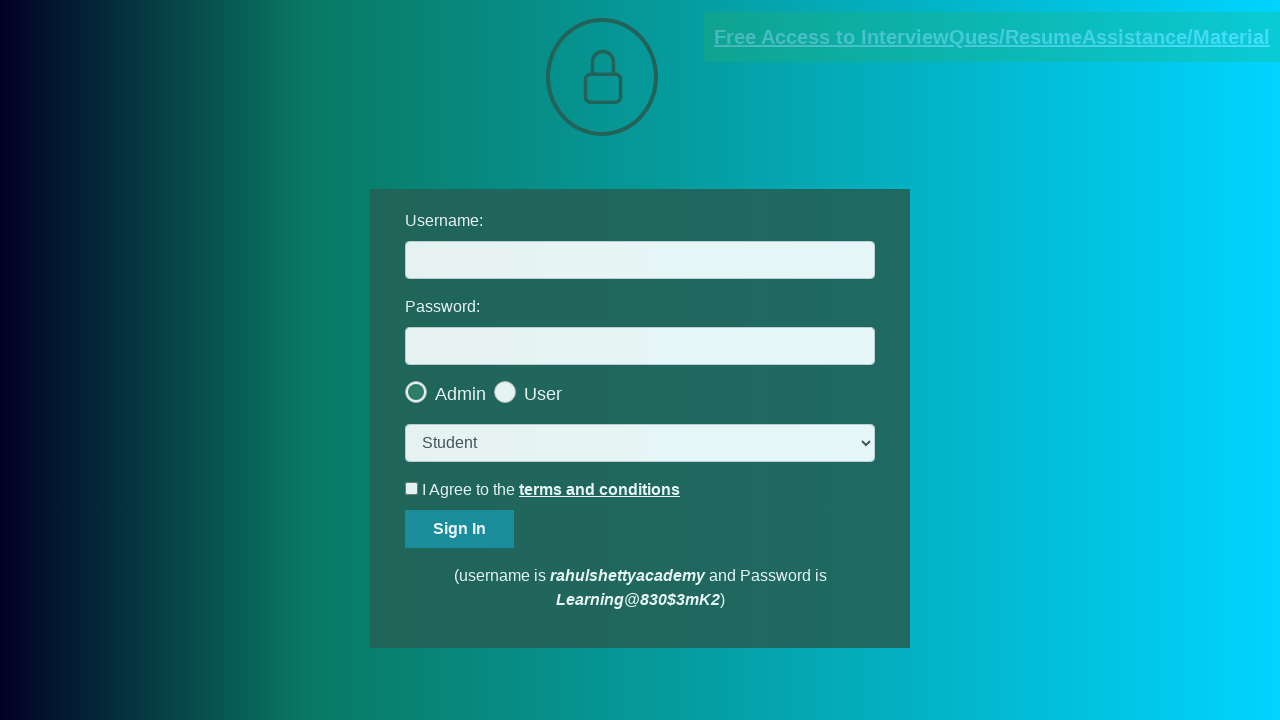

Retrieved page title
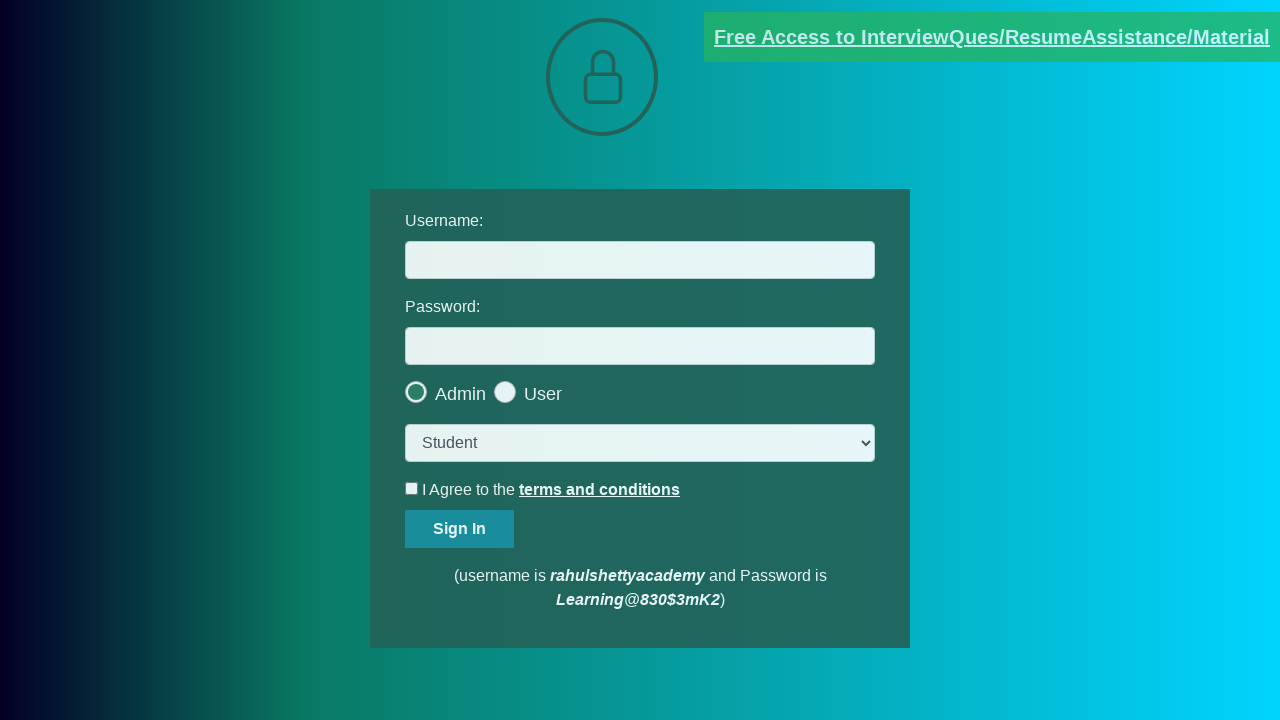

Retrieved current page URL
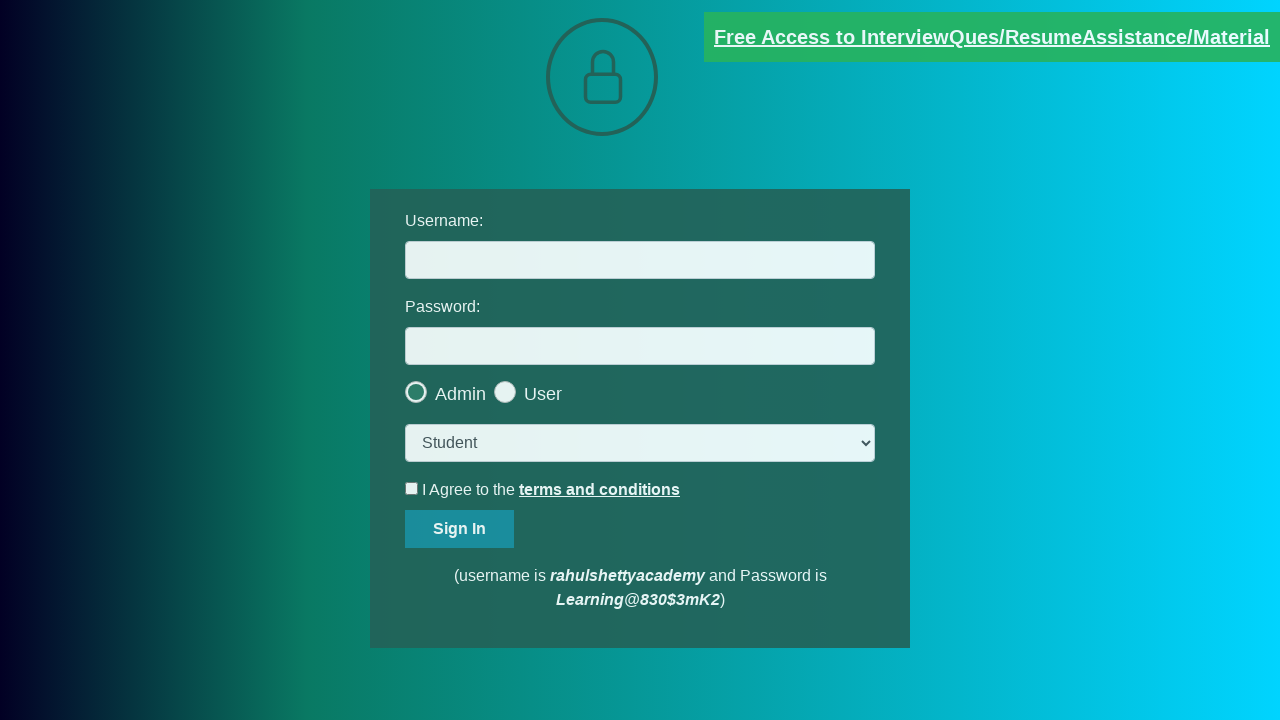

Page fully loaded - DOM content rendered
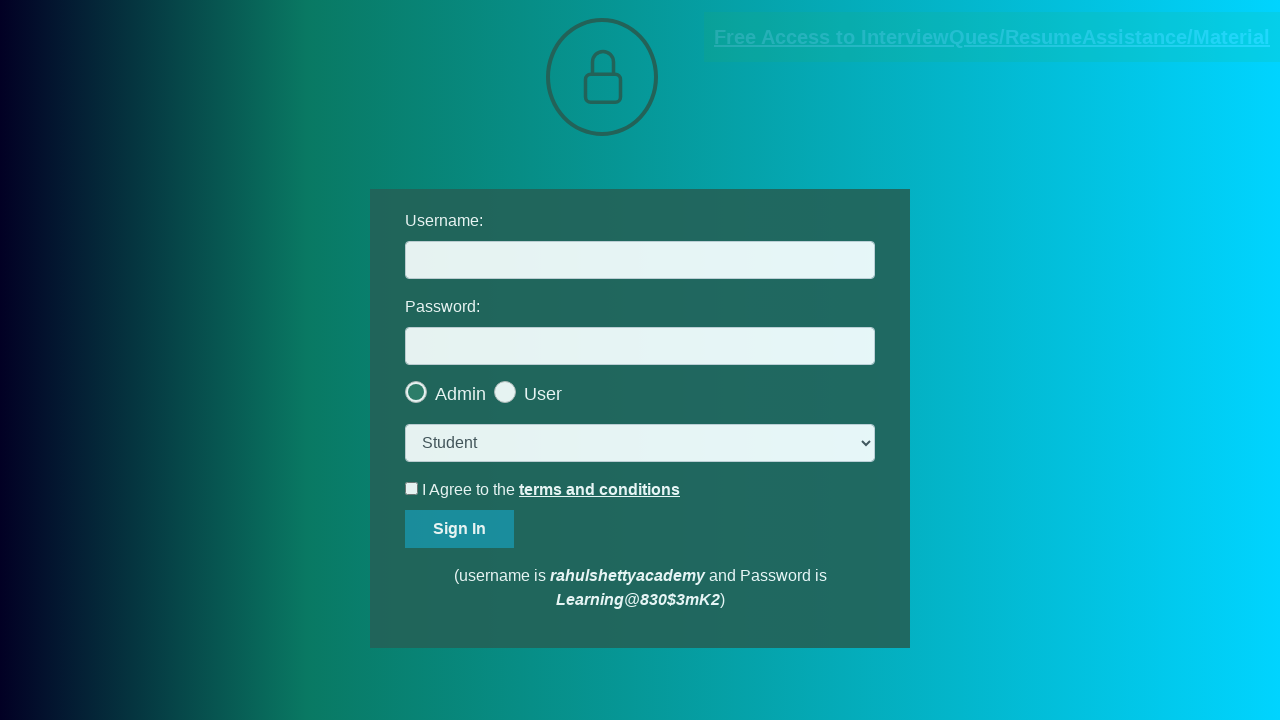

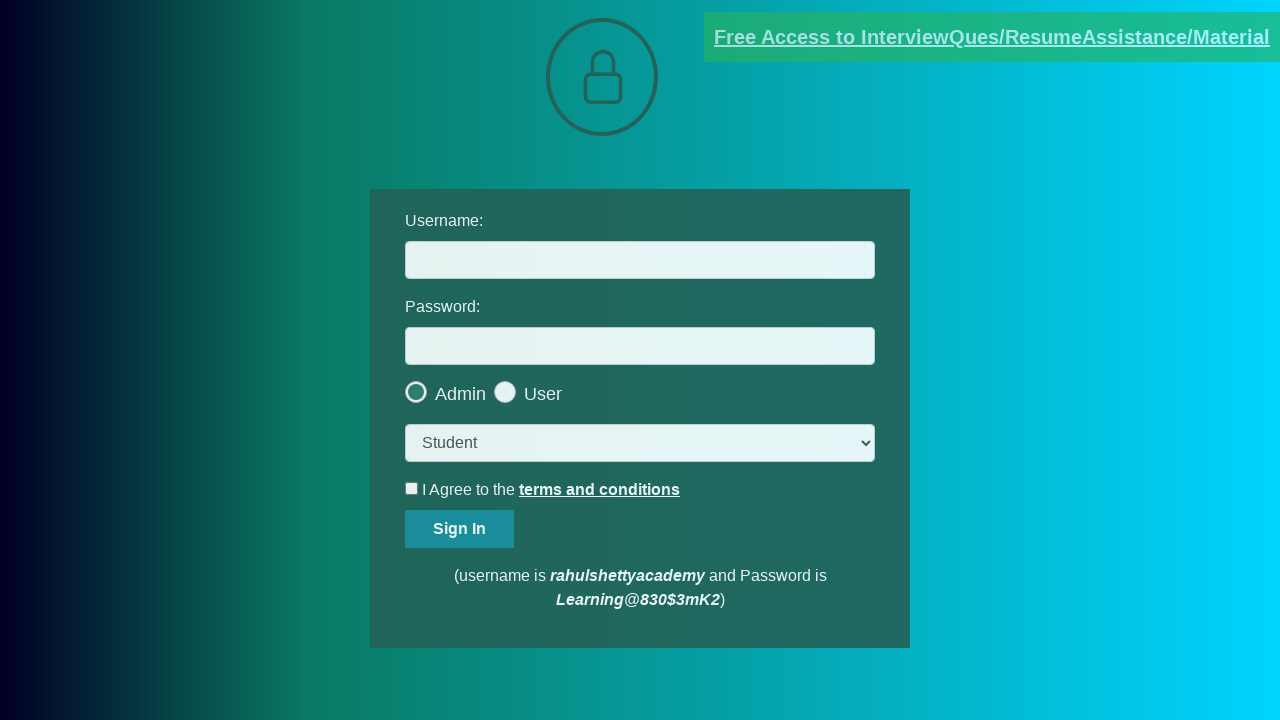